Tests a web form by filling a text input with "Selenium", clicking the submit button, and verifying the success message is displayed

Starting URL: https://www.selenium.dev/selenium/web/web-form.html

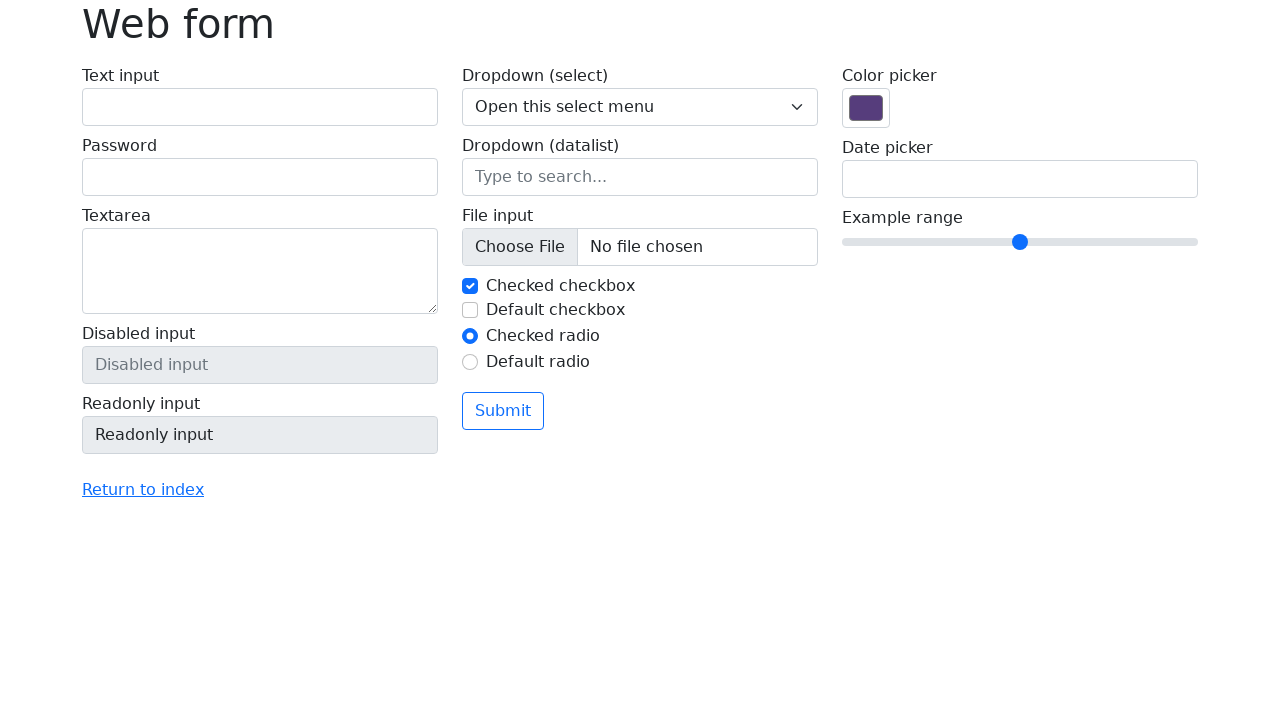

Verified page title is 'Web form'
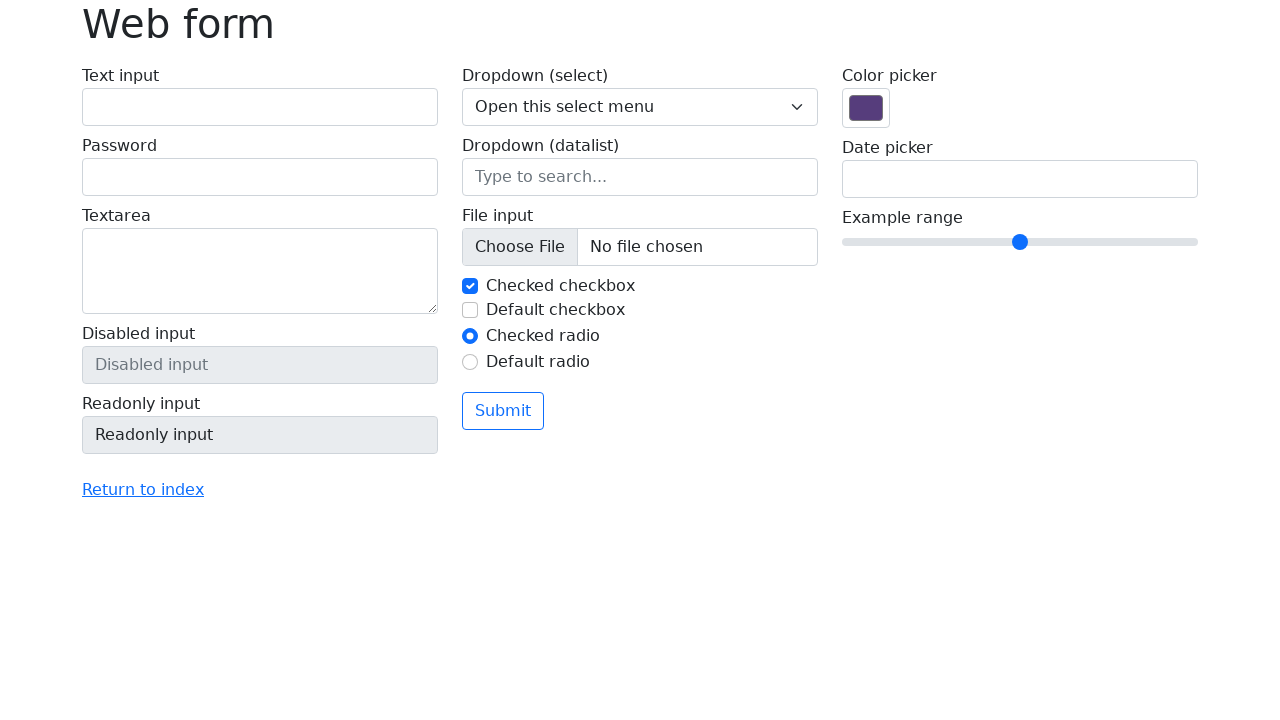

Filled text input field with 'Selenium' on input[name='my-text']
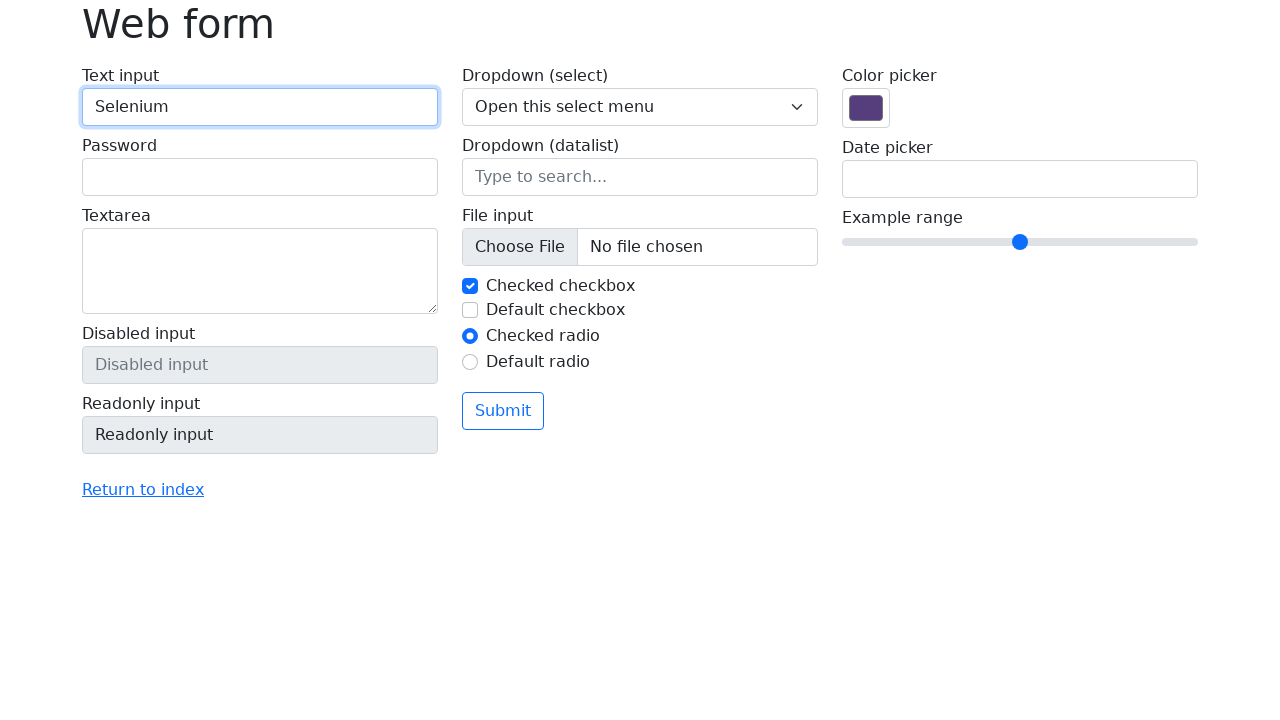

Clicked the submit button at (503, 411) on button
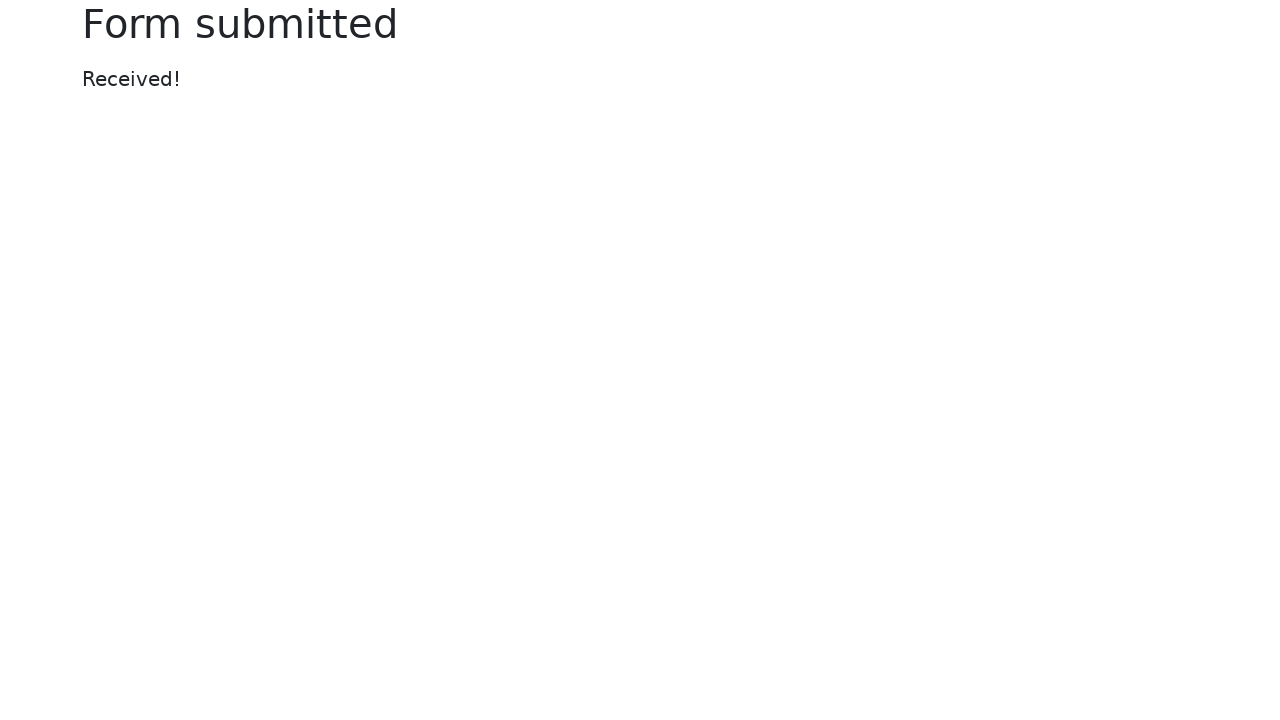

Success message element loaded
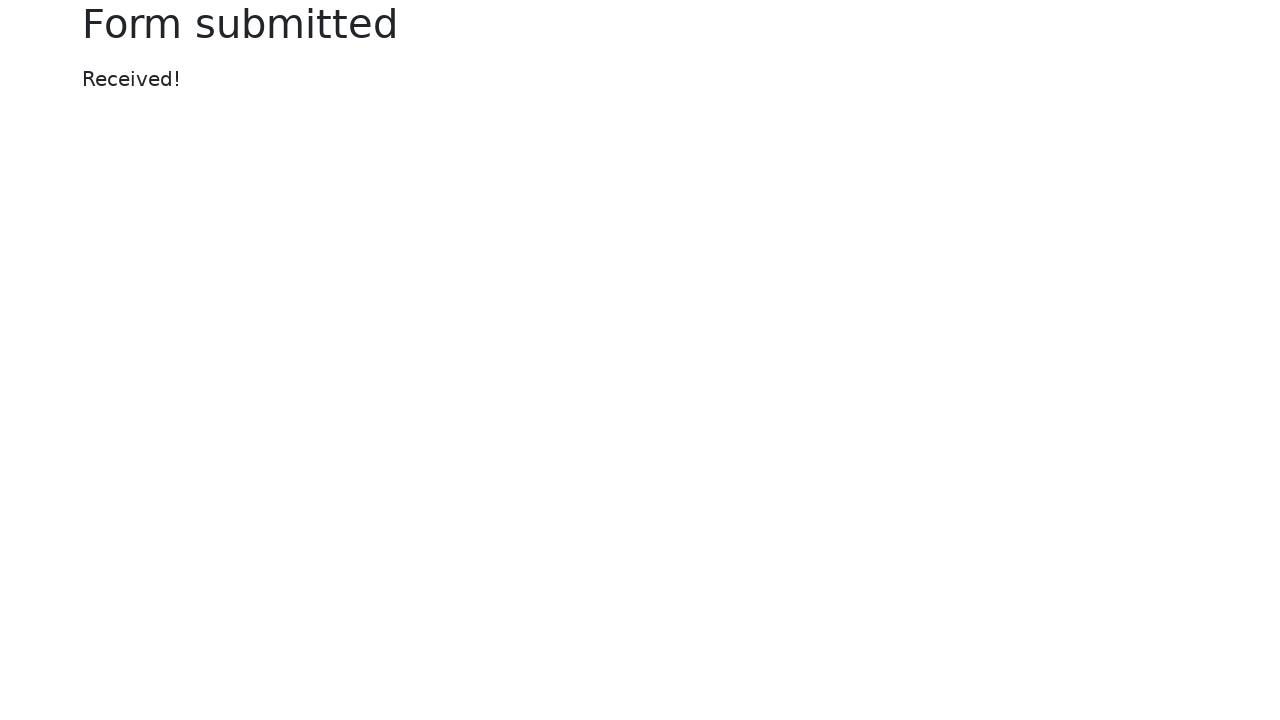

Verified success message displays 'Received!'
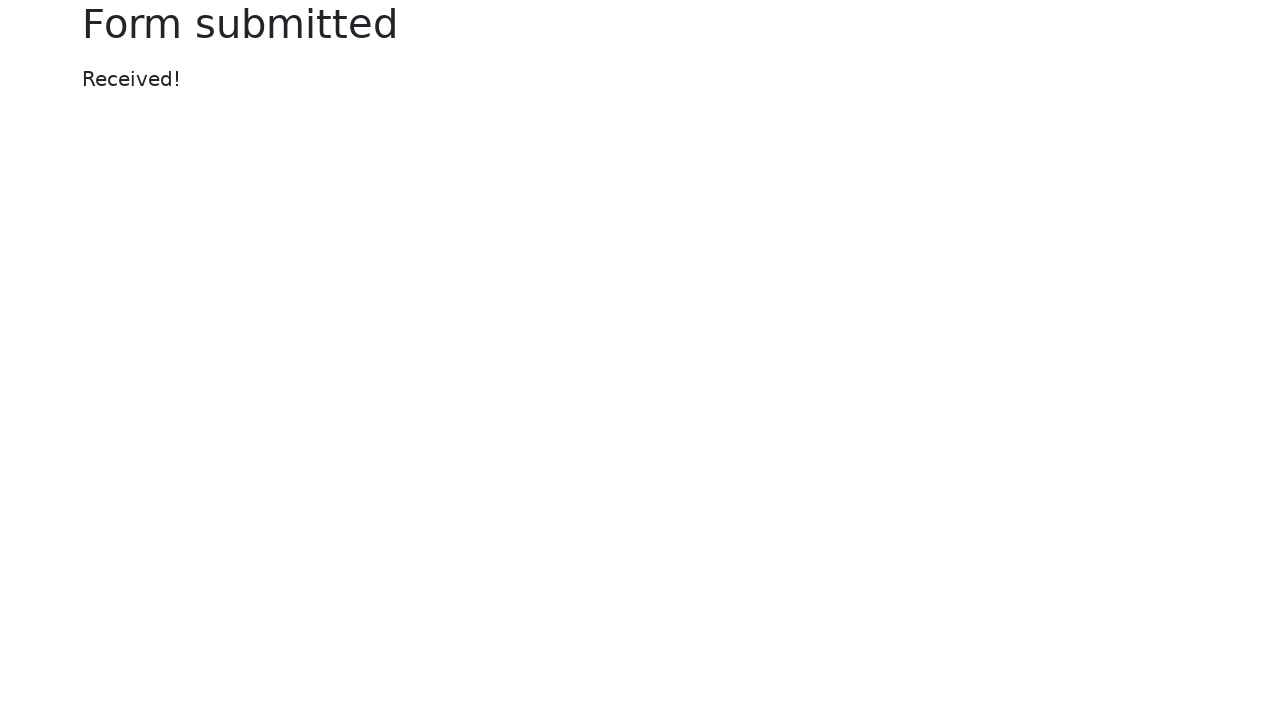

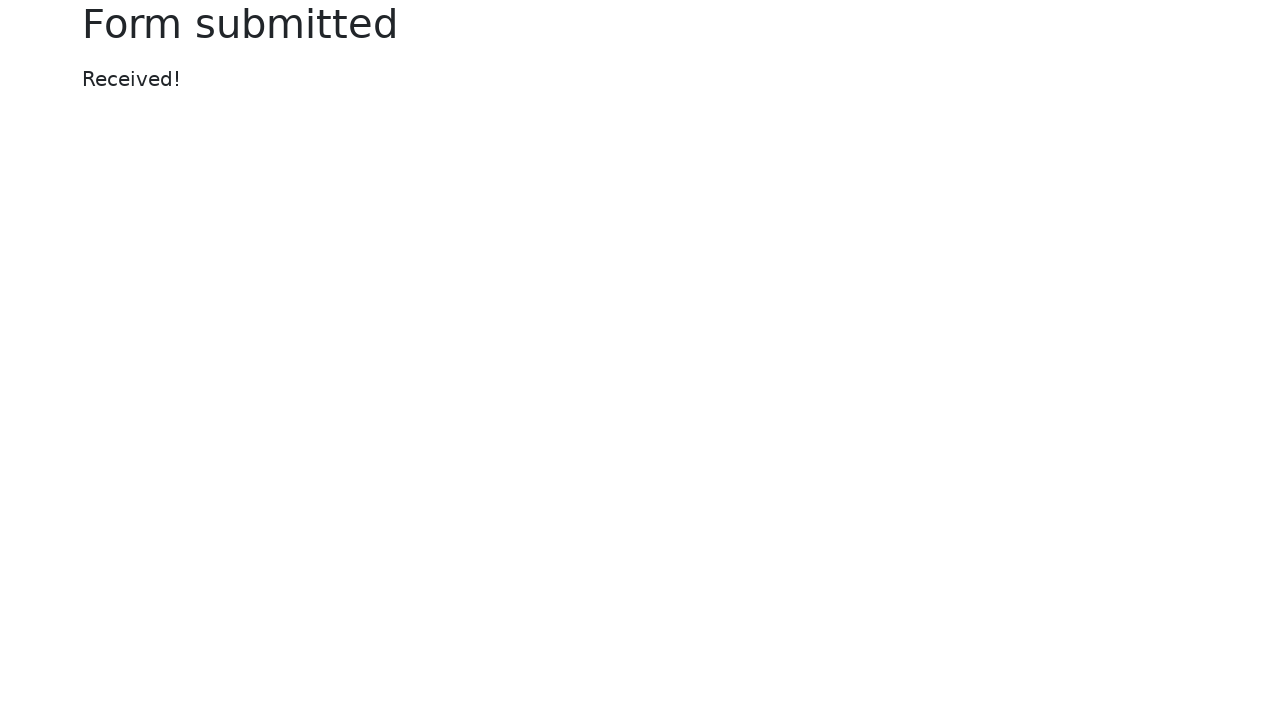